Tests checkbox functionality by checking both checkboxes on the page and verifying their selected state

Starting URL: https://the-internet.herokuapp.com/checkboxes

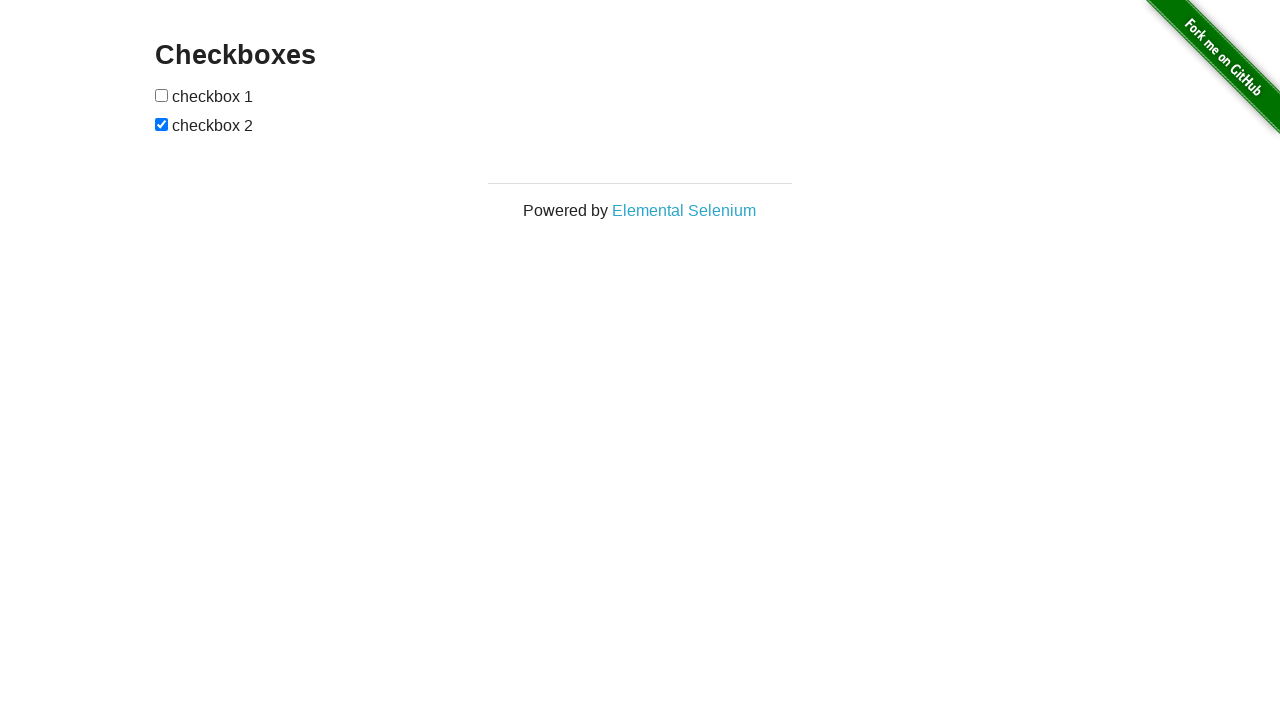

Clicked checkbox 1 to select it at (162, 95) on xpath=//form[@id='checkboxes']/input[1]
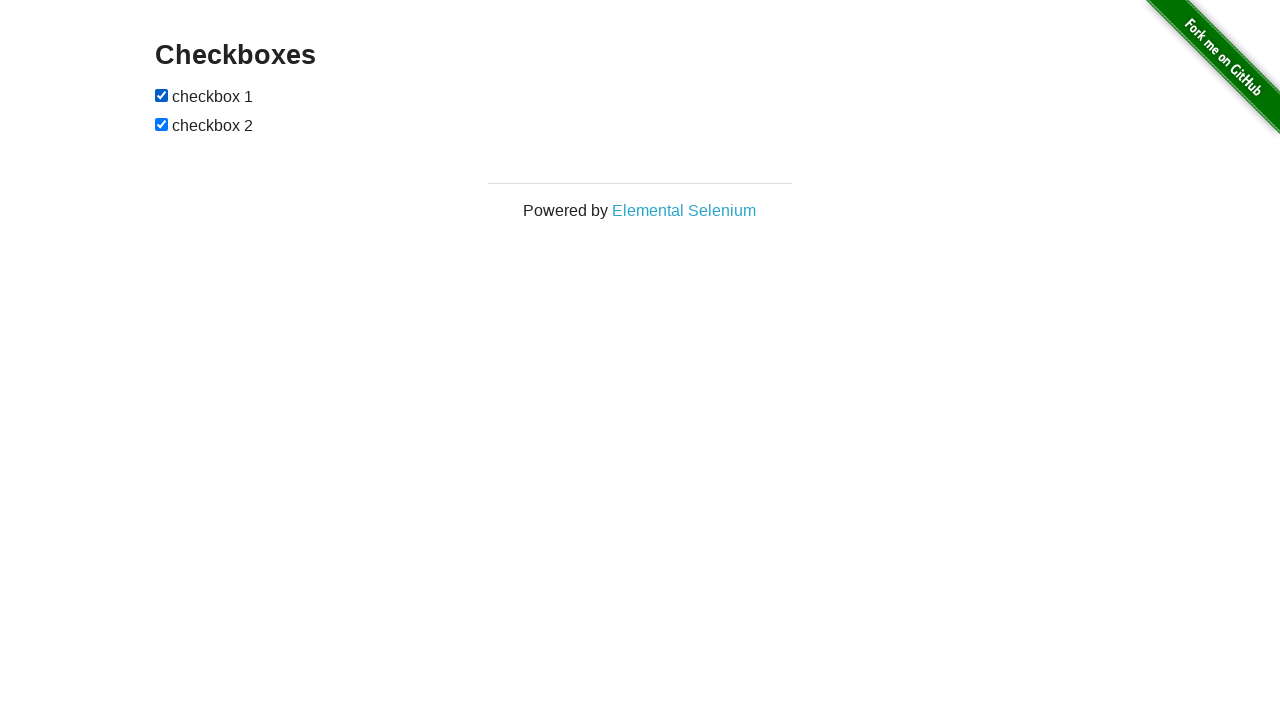

Verified checkbox 1 is selected
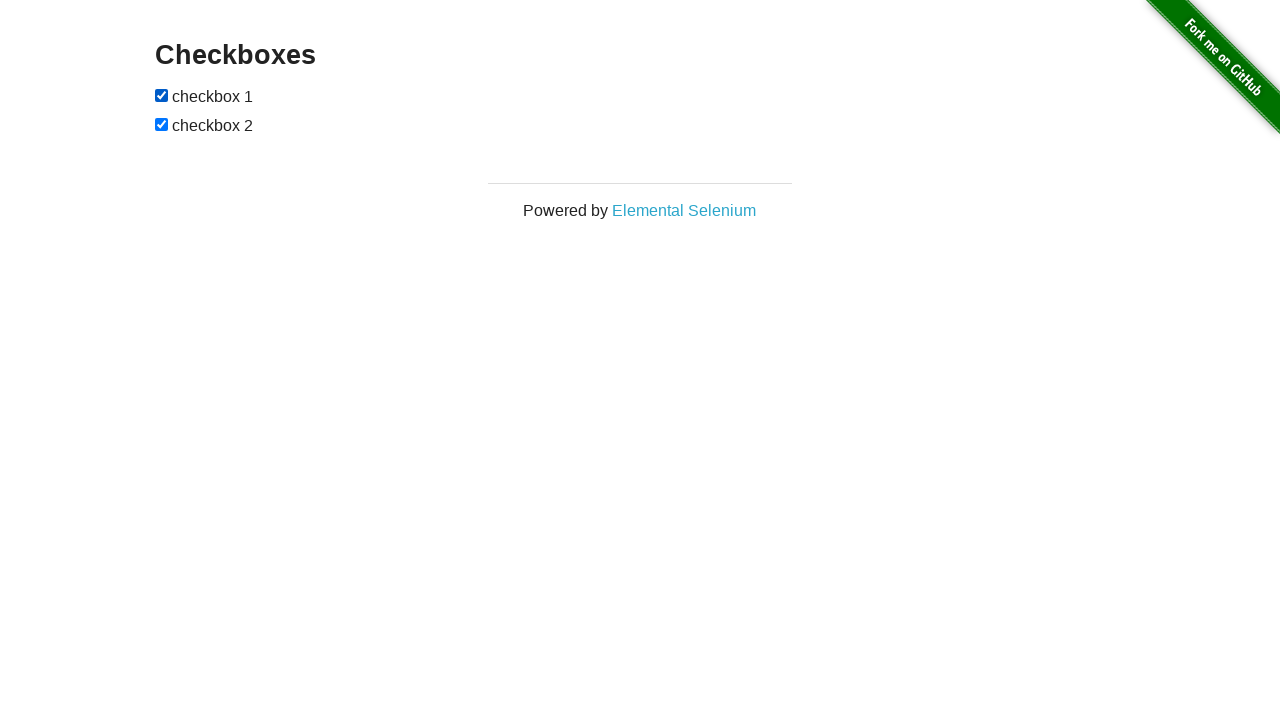

Checkbox 2 was already checked
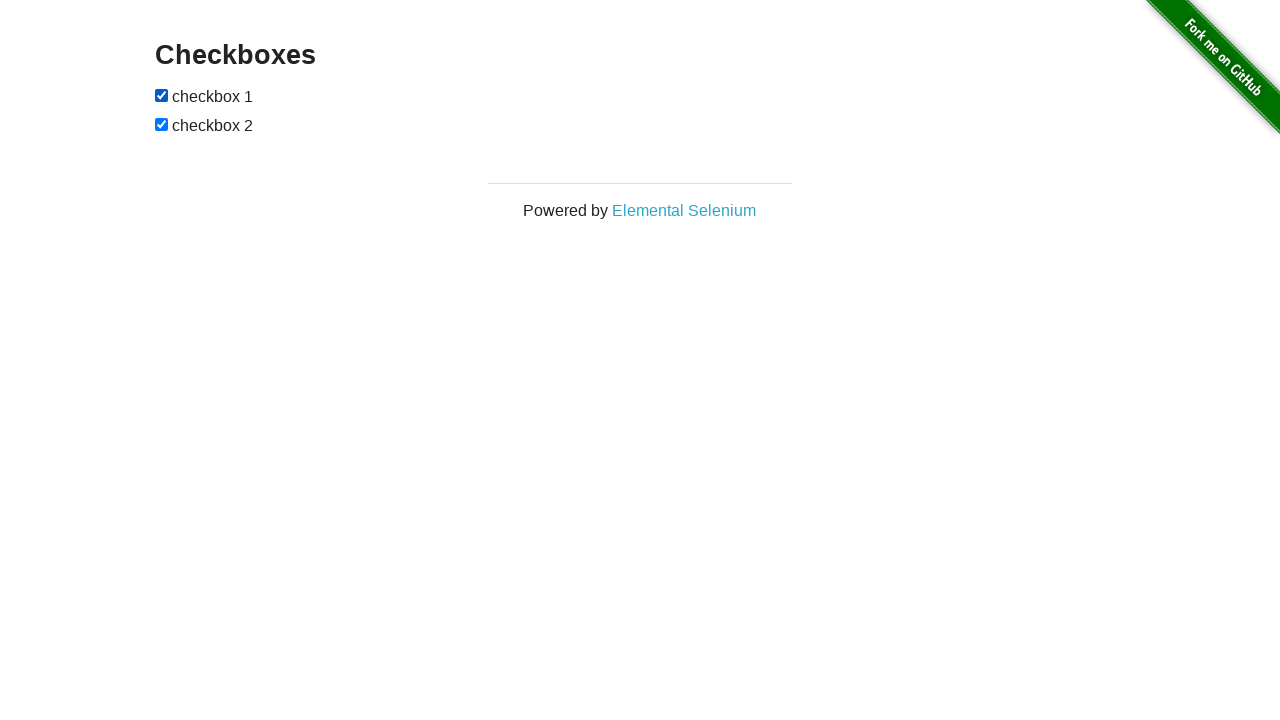

Verified checkbox 2 is selected
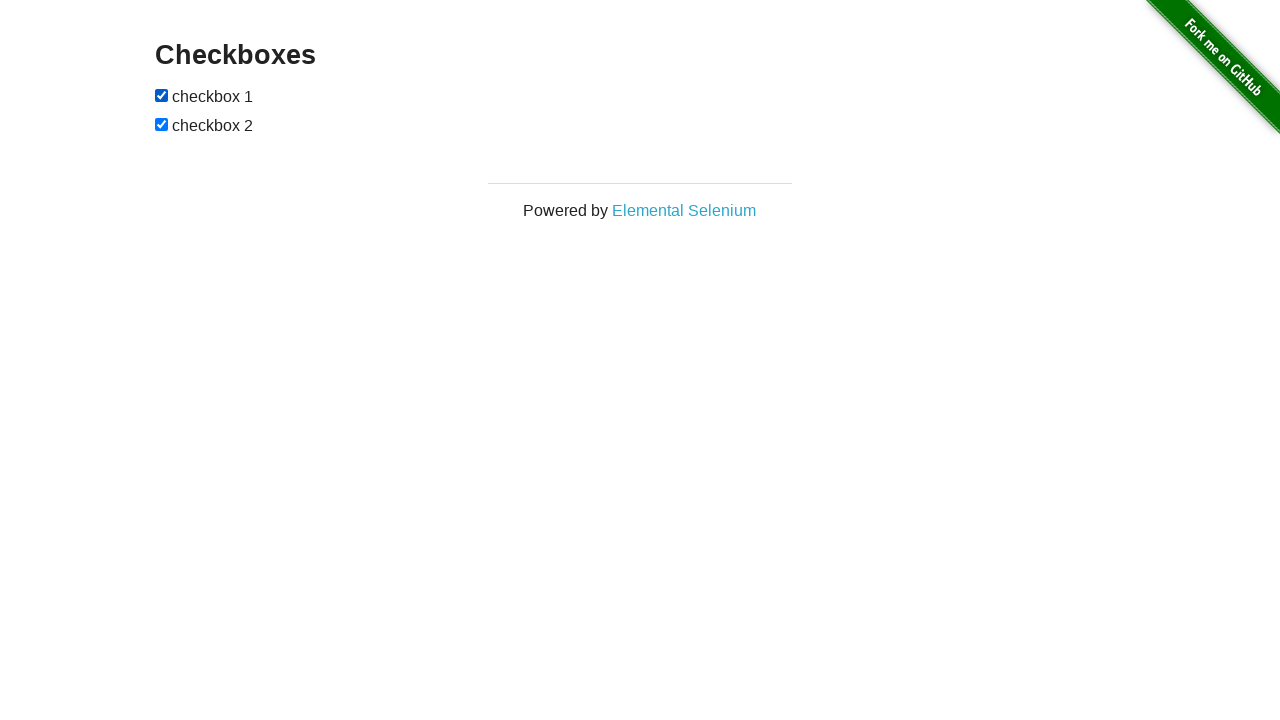

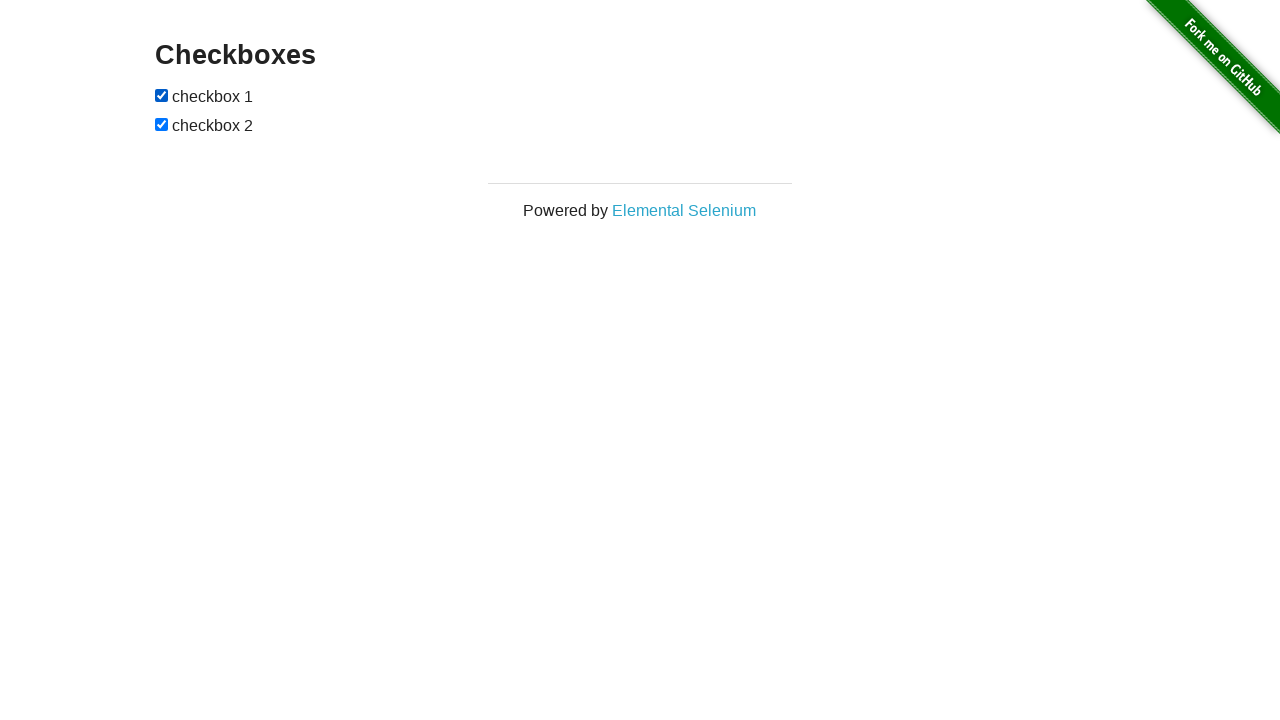